Tests that error icons appear when login fails and can be dismissed with X button

Starting URL: https://www.saucedemo.com/

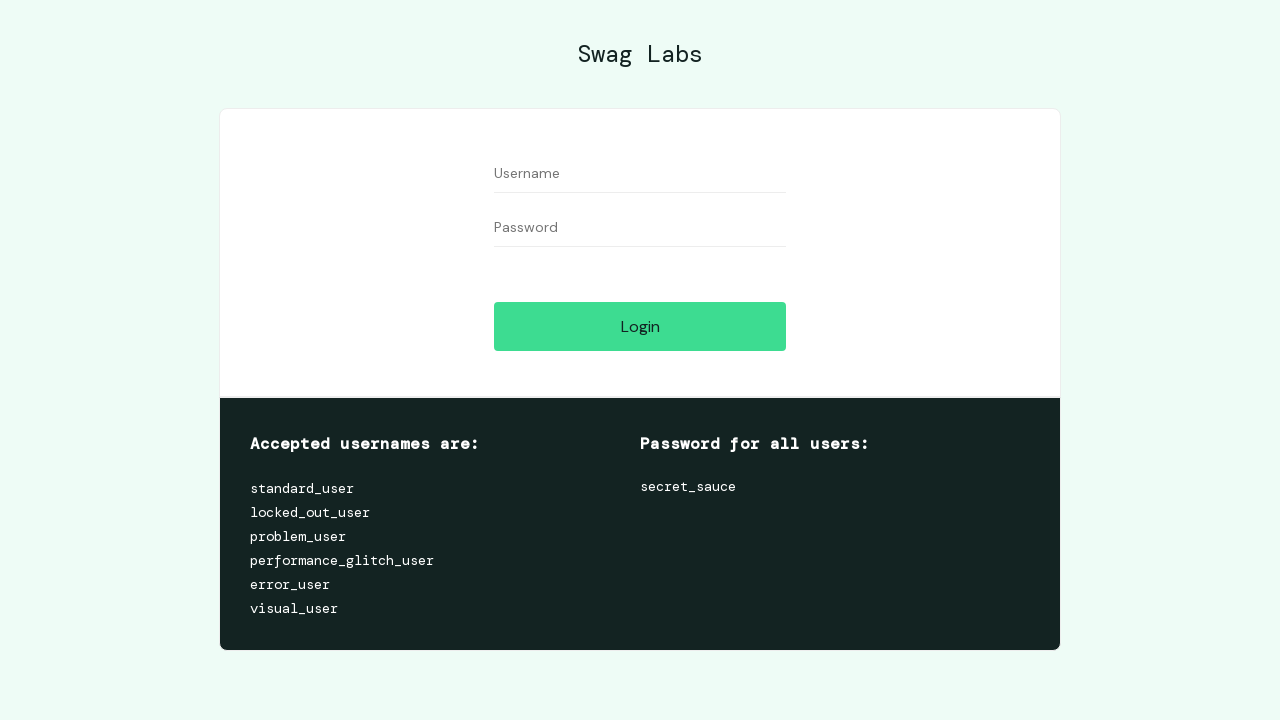

Clicked login button without entering credentials to trigger error at (640, 326) on #login-button
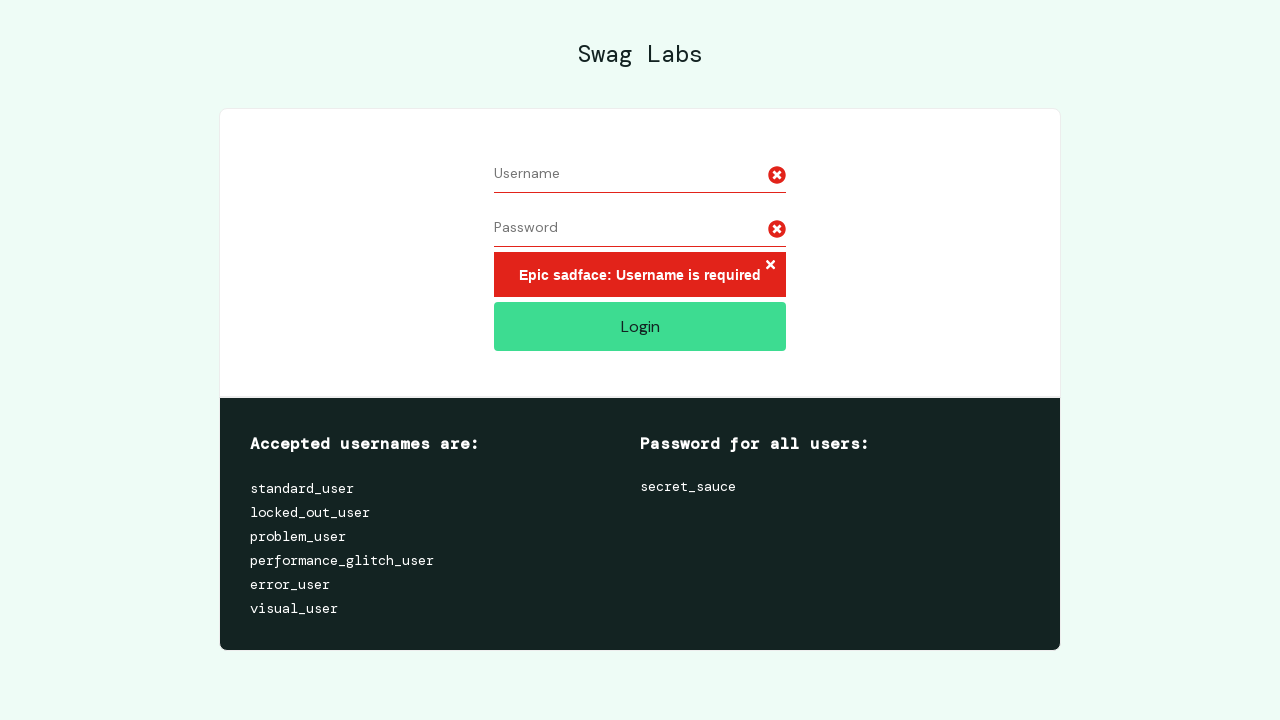

Error icons appeared on the page
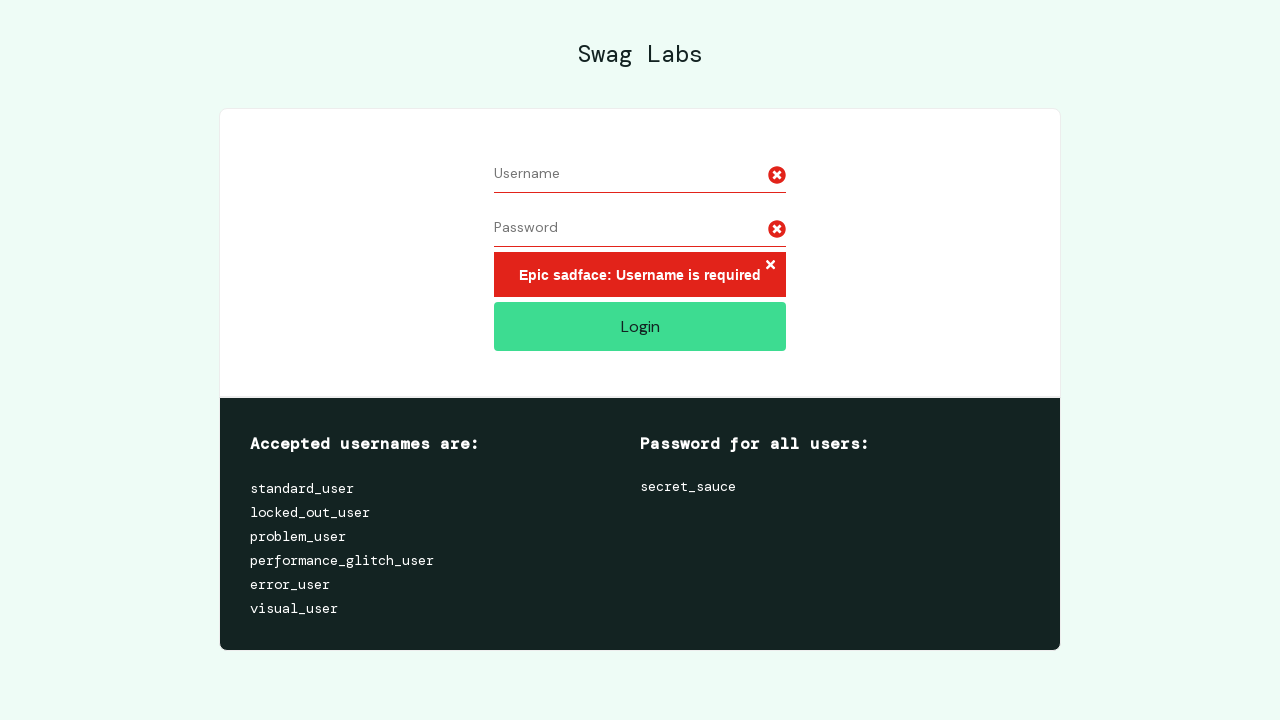

Verified that 2 error icons are visible
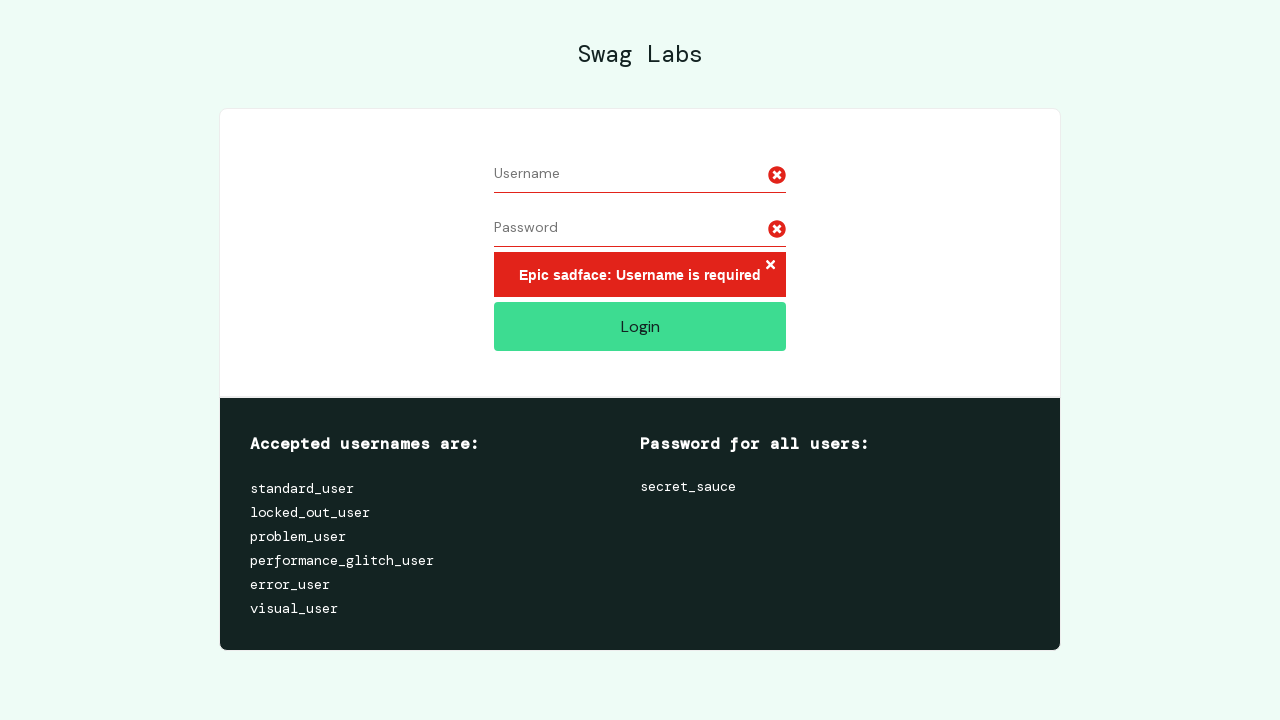

Clicked X button to dismiss error icons at (770, 266) on .error-button
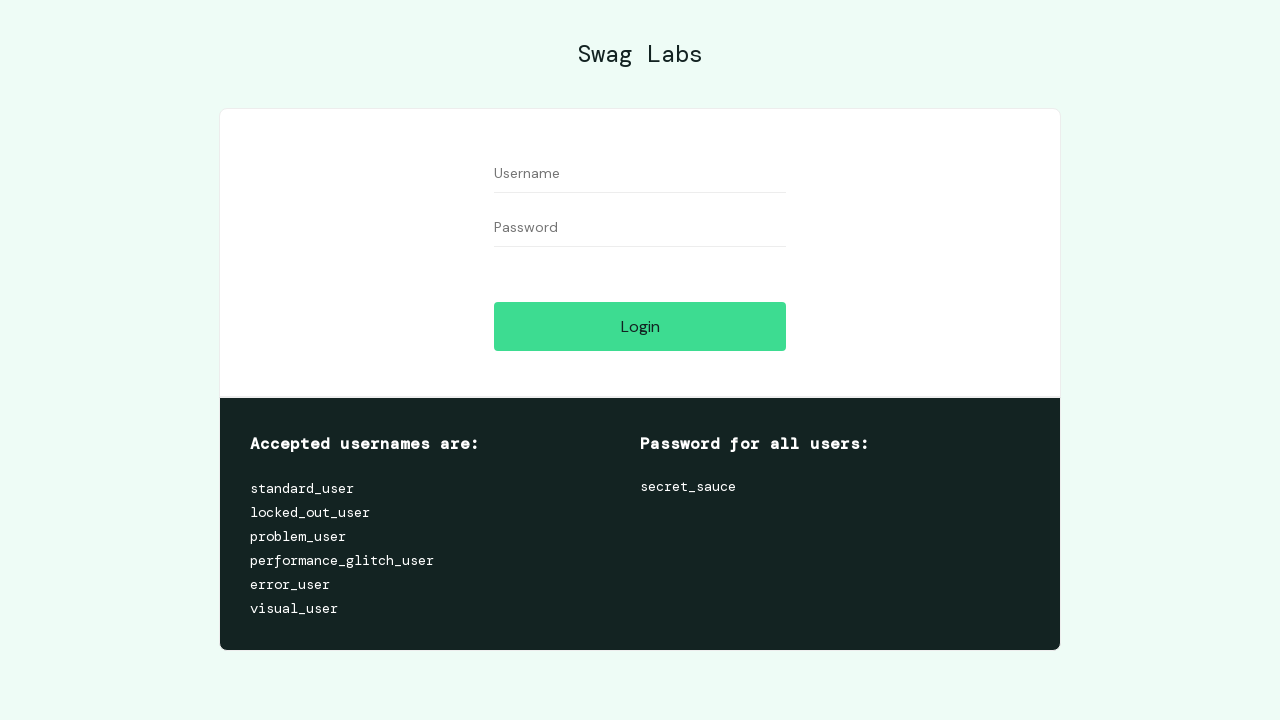

Verified that all error icons have been dismissed
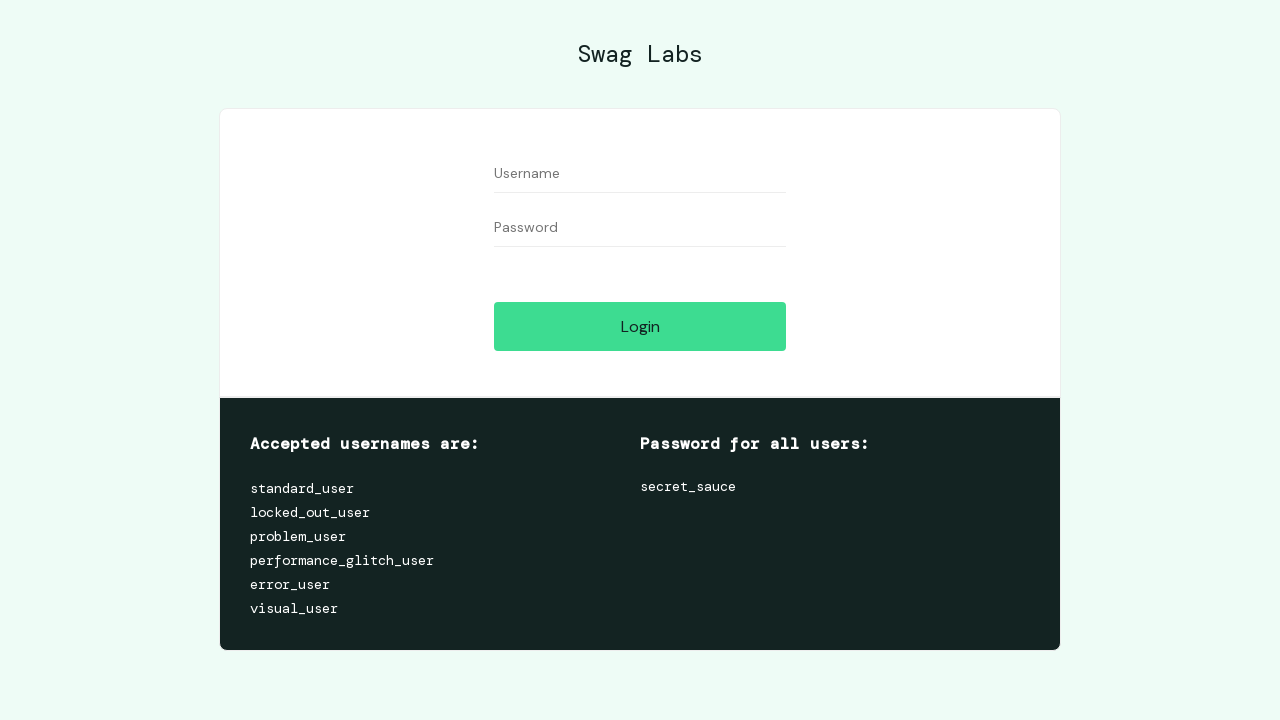

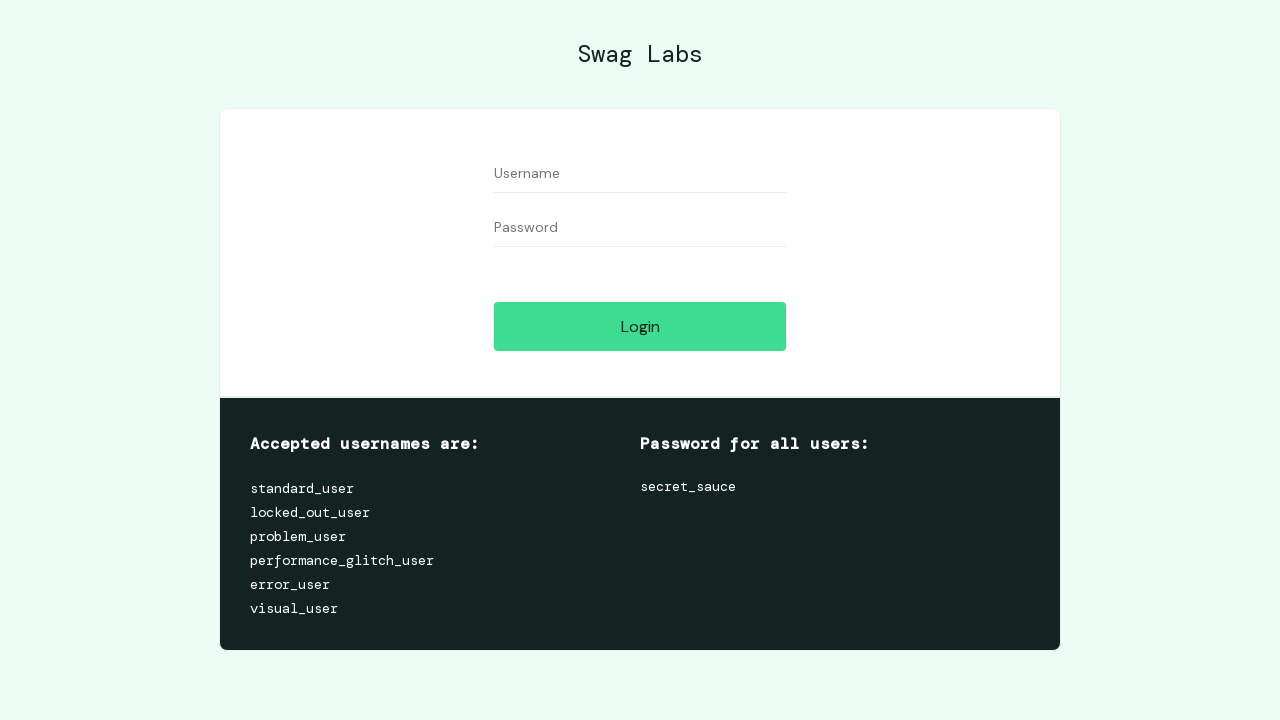